Tests the drag and drop mouse action by dragging element 'box A' and dropping it onto 'box B'.

Starting URL: https://crossbrowsertesting.github.io/drag-and-drop

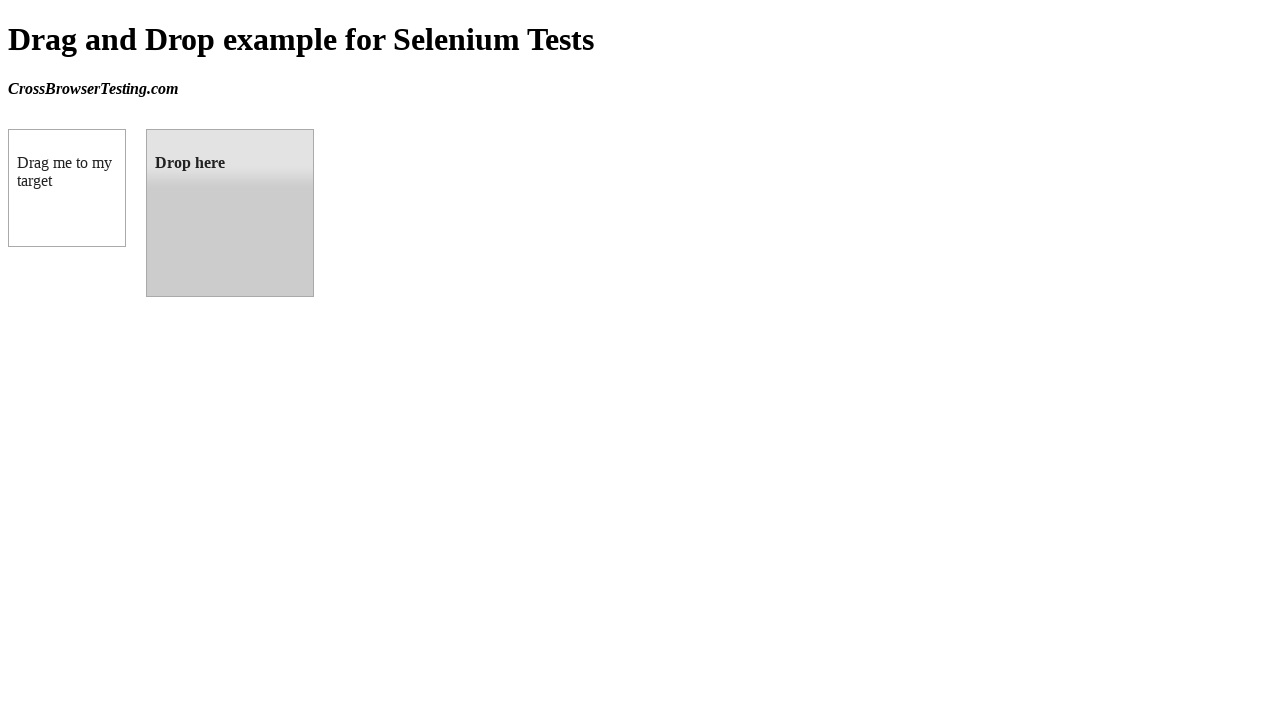

Navigated to drag and drop test page
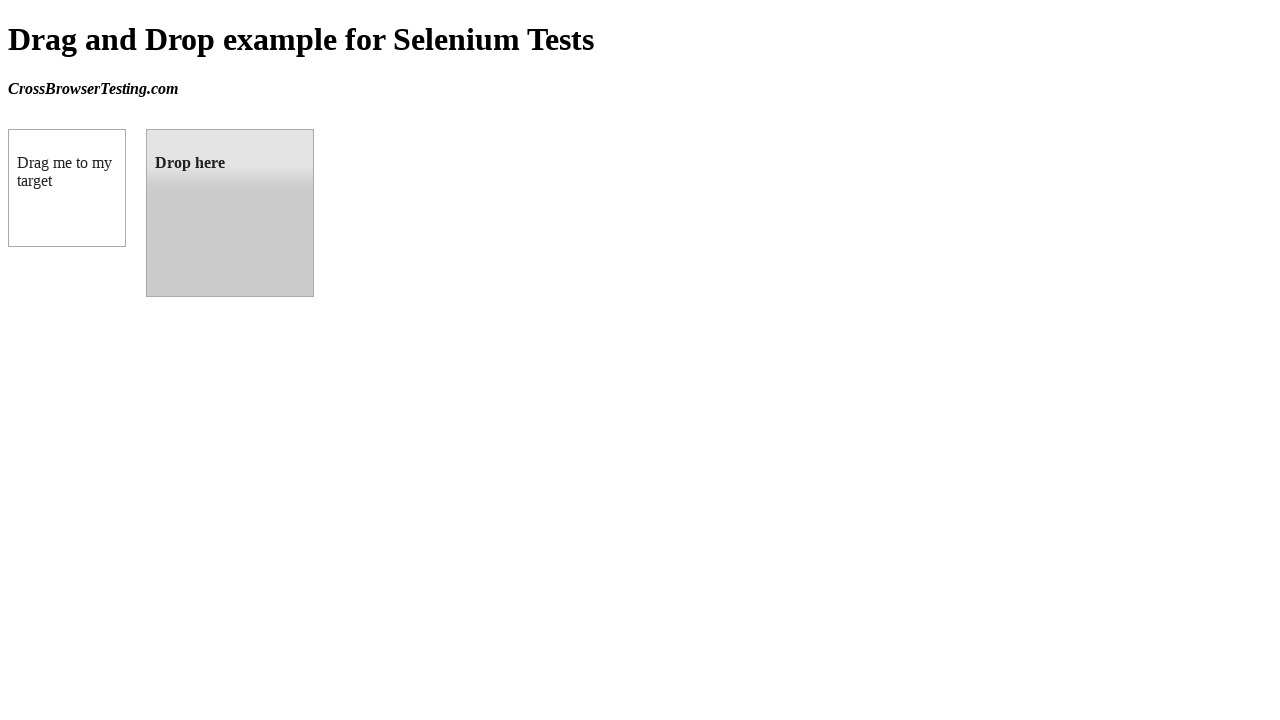

Located box A (draggable element)
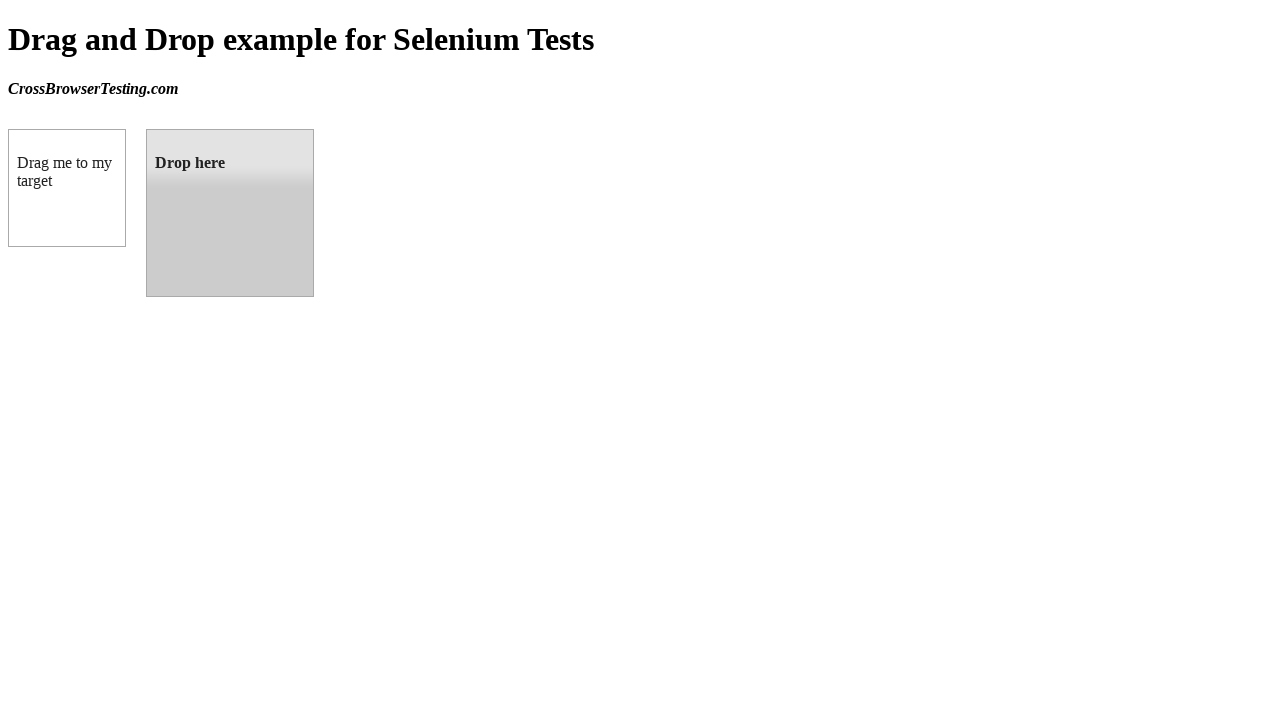

Located box B (droppable element)
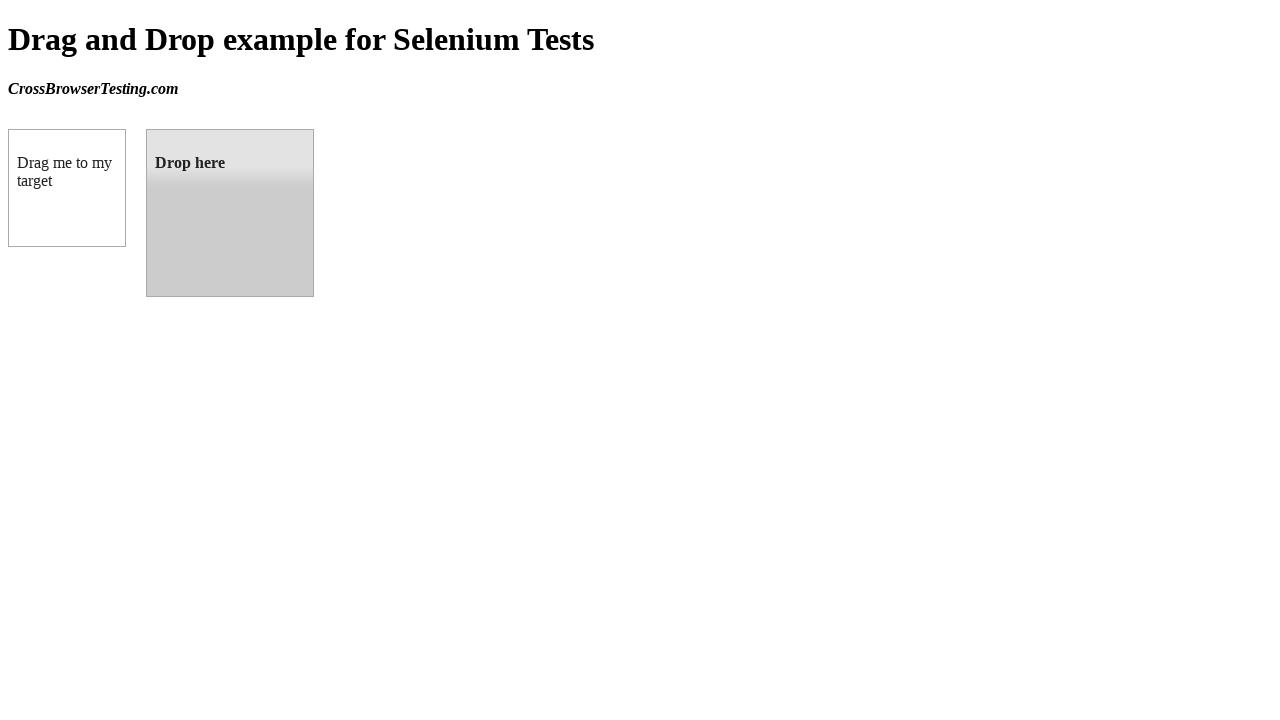

Dragged box A and dropped it onto box B at (230, 213)
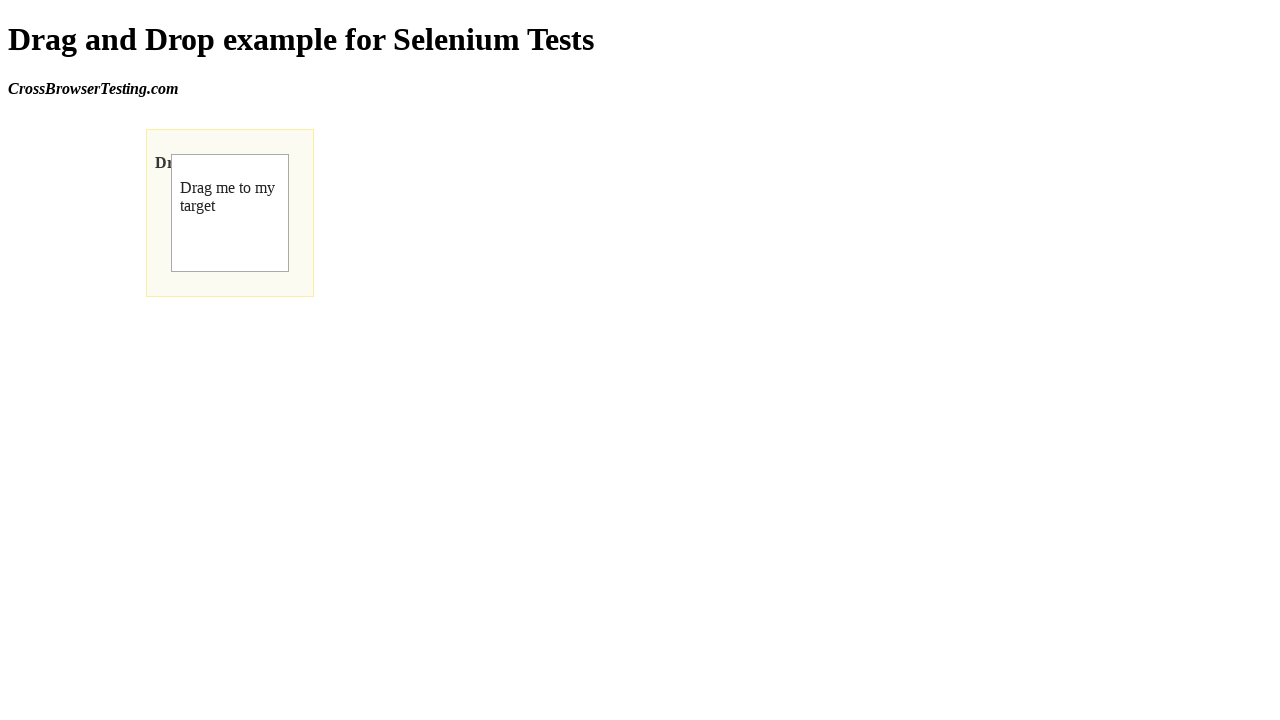

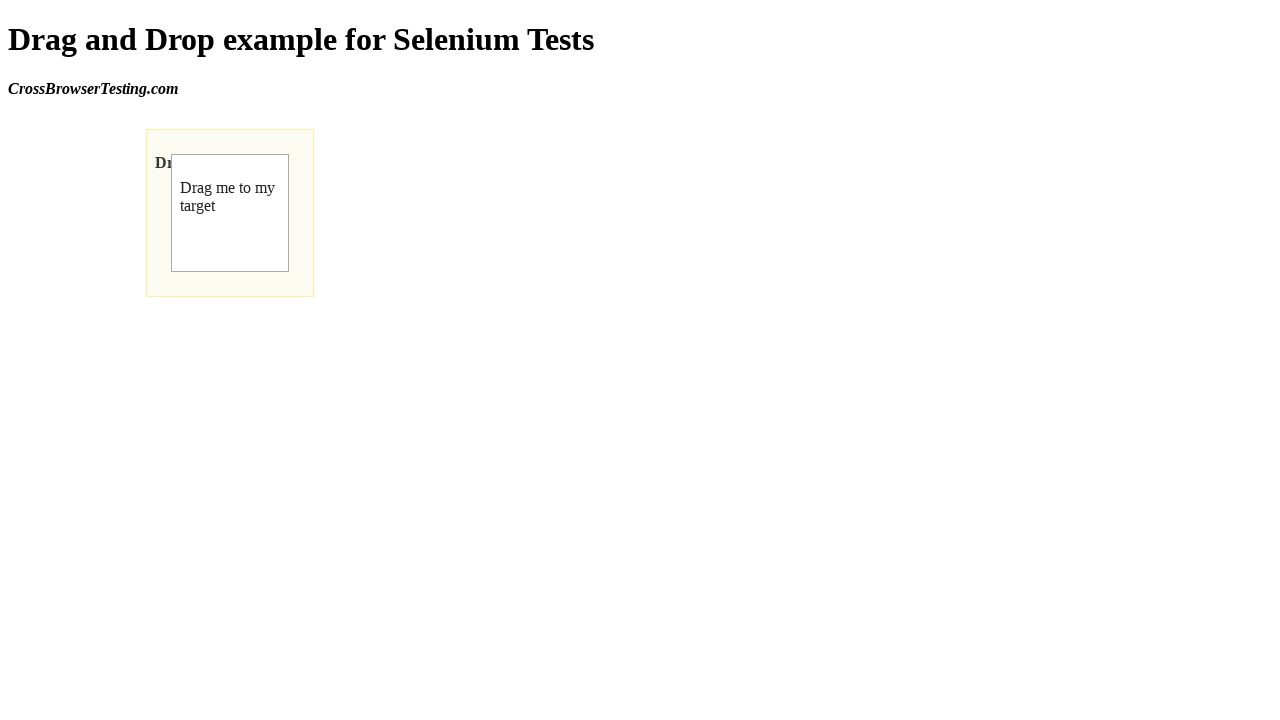